Tests form filling functionality by navigating to a text box form, filling in name, email, phone number, and address fields, then submitting the form.

Starting URL: https://testek.vn/lab/auto/web-elements/

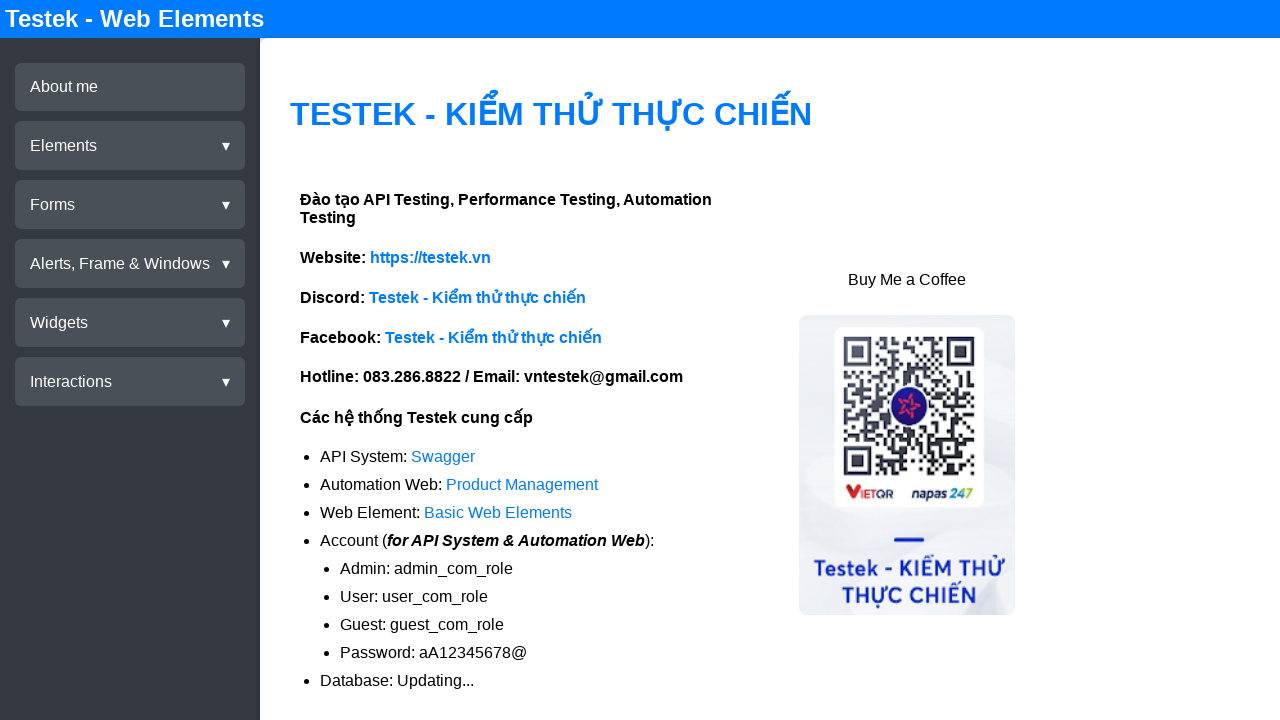

Clicked on Elements menu at (130, 146) on div[test-id='menu-elements']
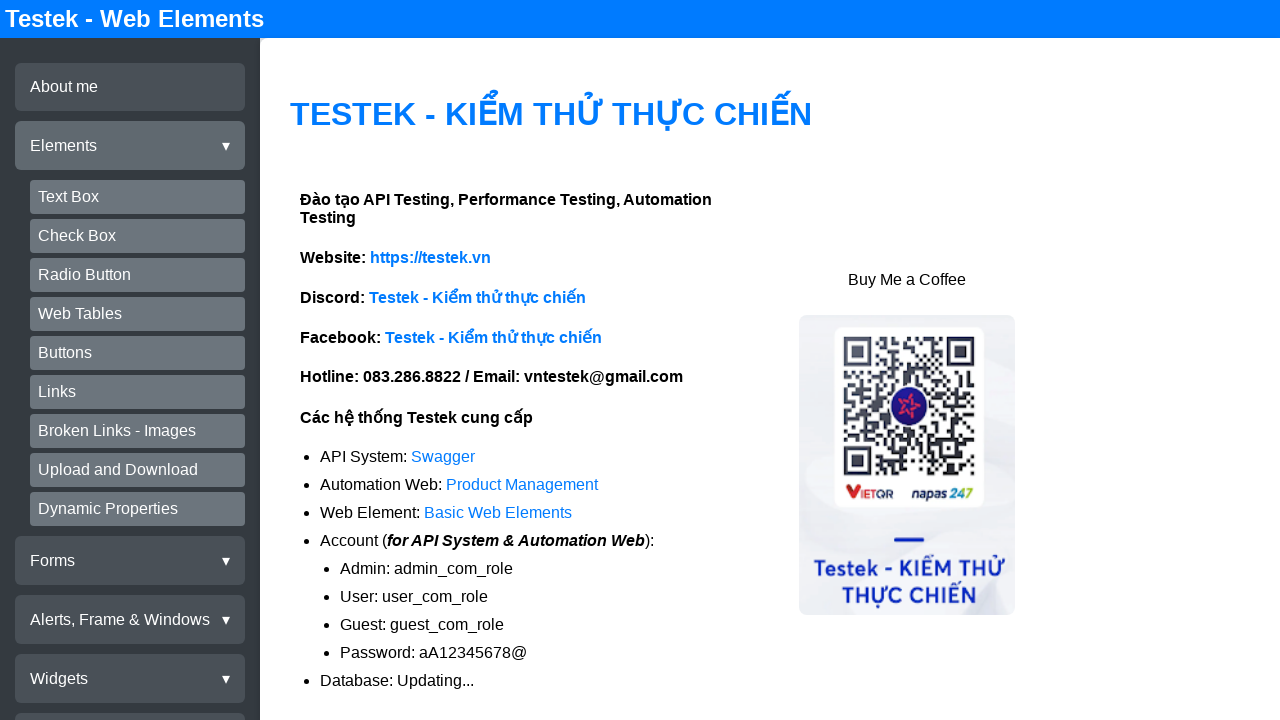

Clicked on Text Box submenu at (138, 197) on div[test-id='submenu-textbox']
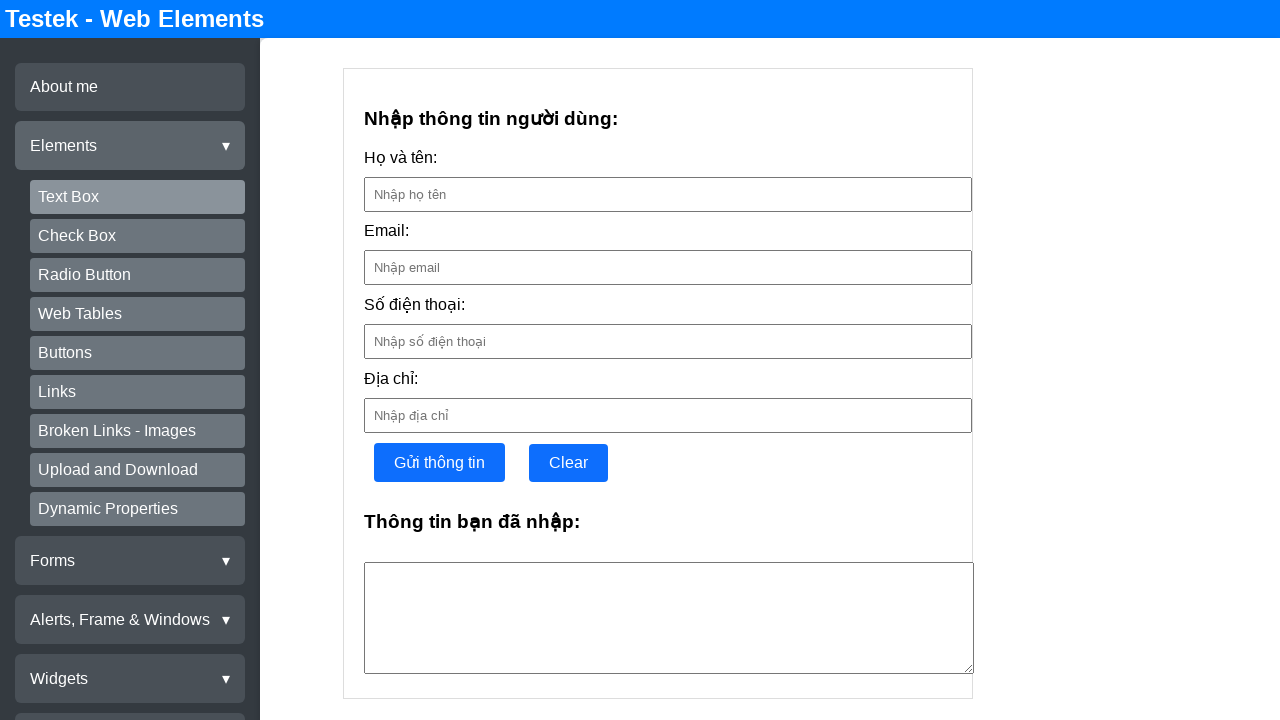

Waited for form to load - Full Name field is visible
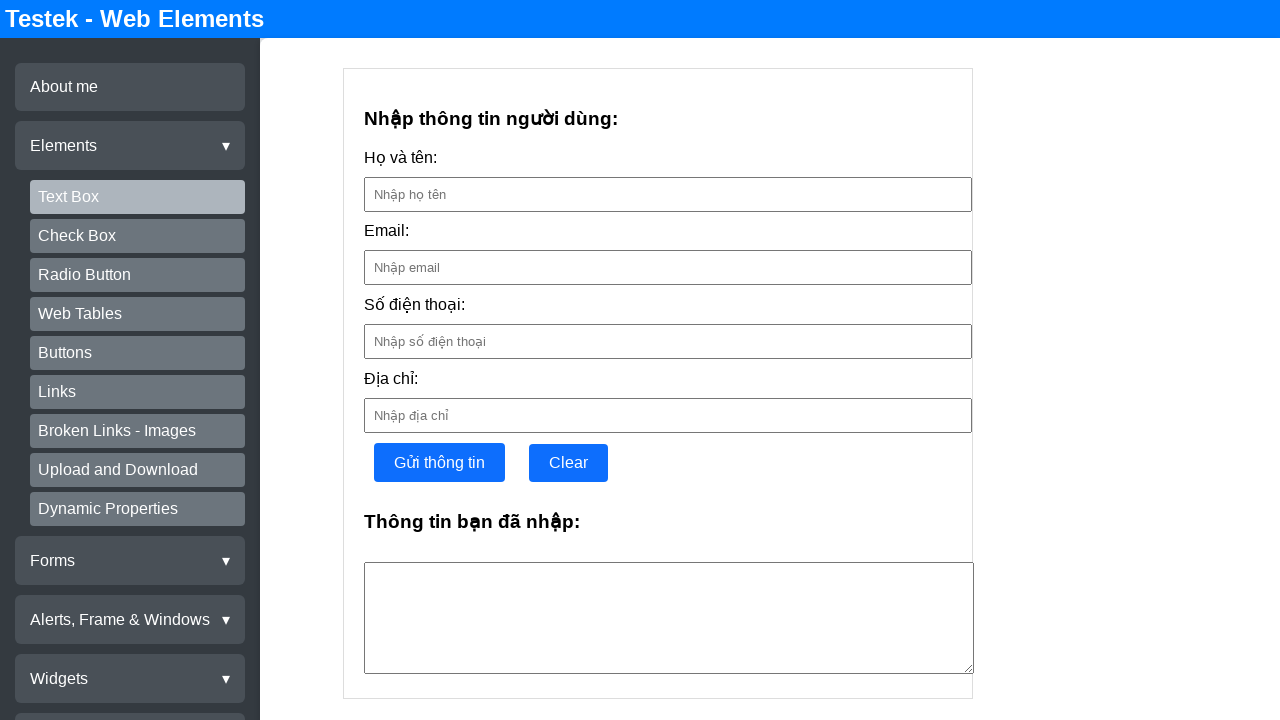

Filled Full Name field with 'Kim Chi' on input[placeholder='Nhập họ tên']
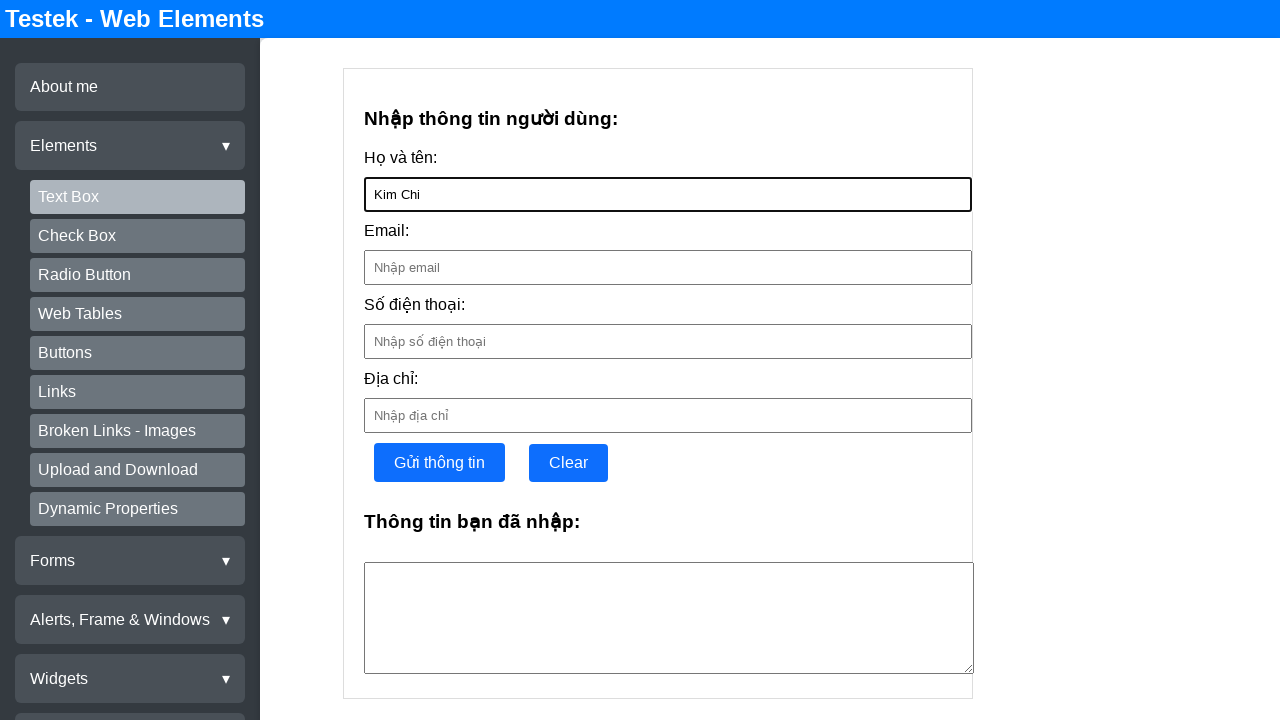

Filled Email field with 'vincent@gmail.com' on input[placeholder='Nhập email']
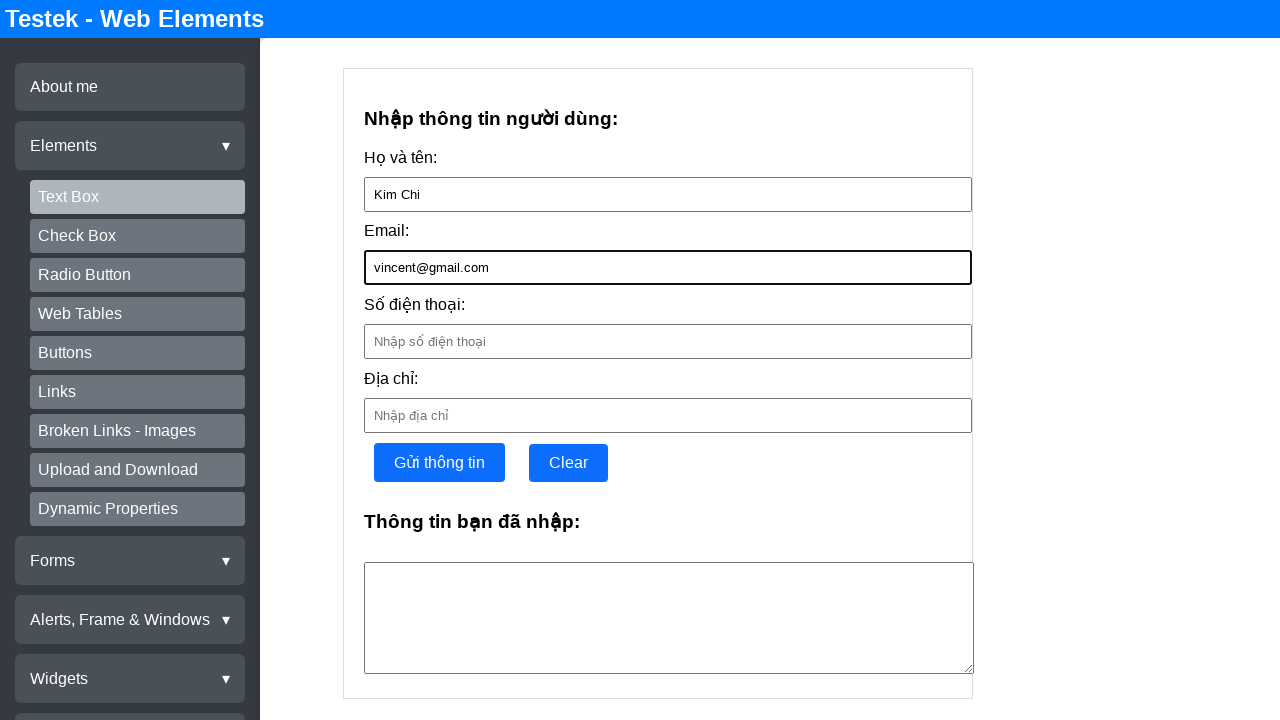

Filled Phone Number field with '0832868822' on input[placeholder='Nhập số điện thoại']
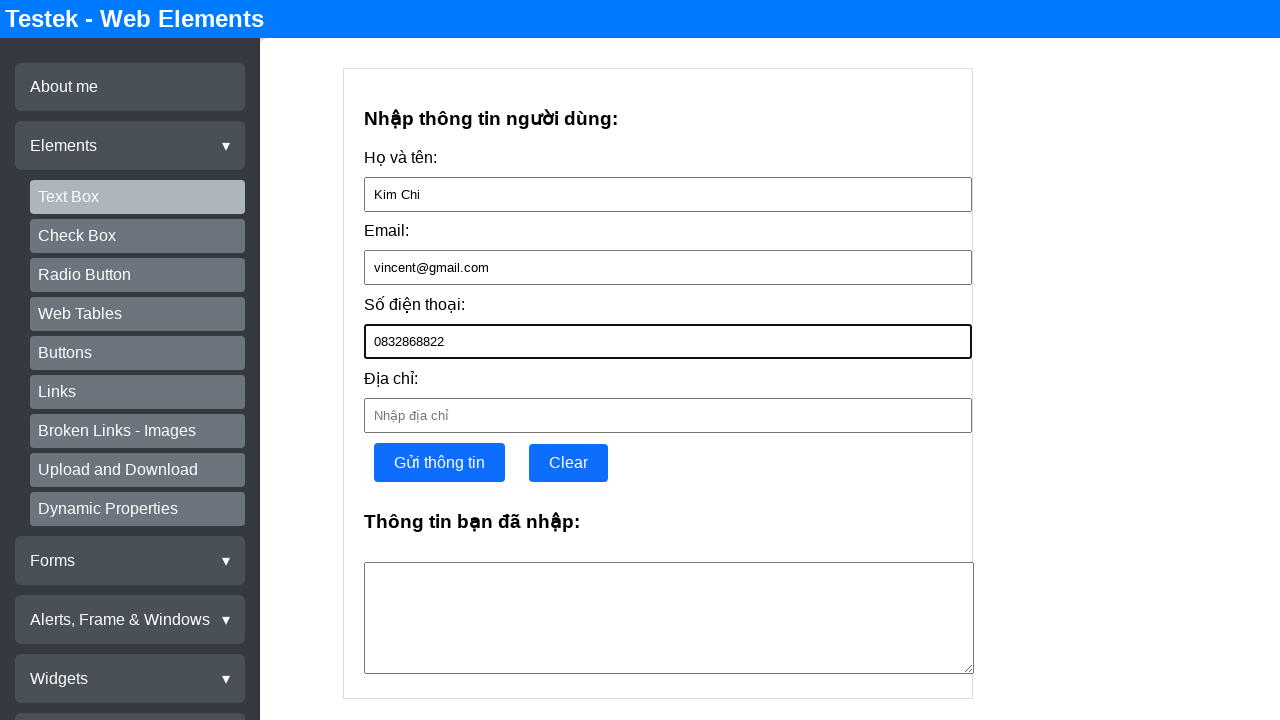

Filled Address field with 'Q. Cầu Giấy, TP Hà Nội' on input[placeholder='Nhập địa chỉ']
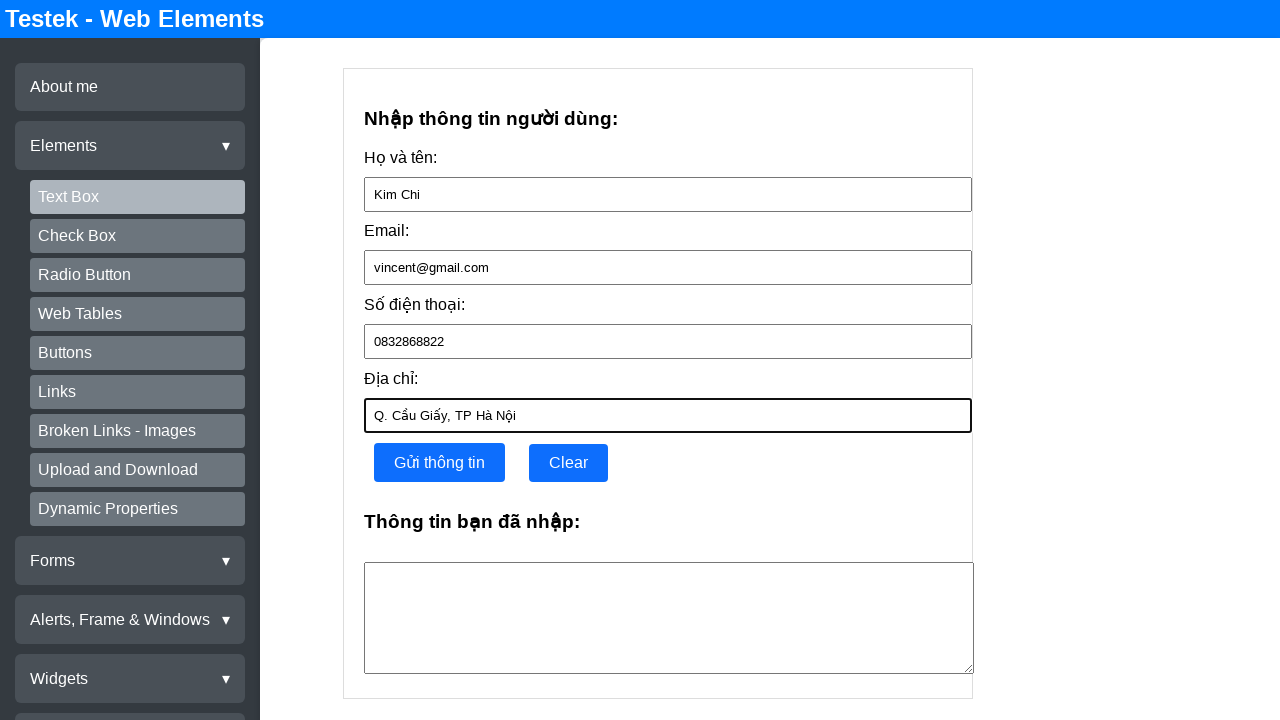

Clicked Submit button to submit the form at (439, 463) on button[test-id='textbox-form-submit']
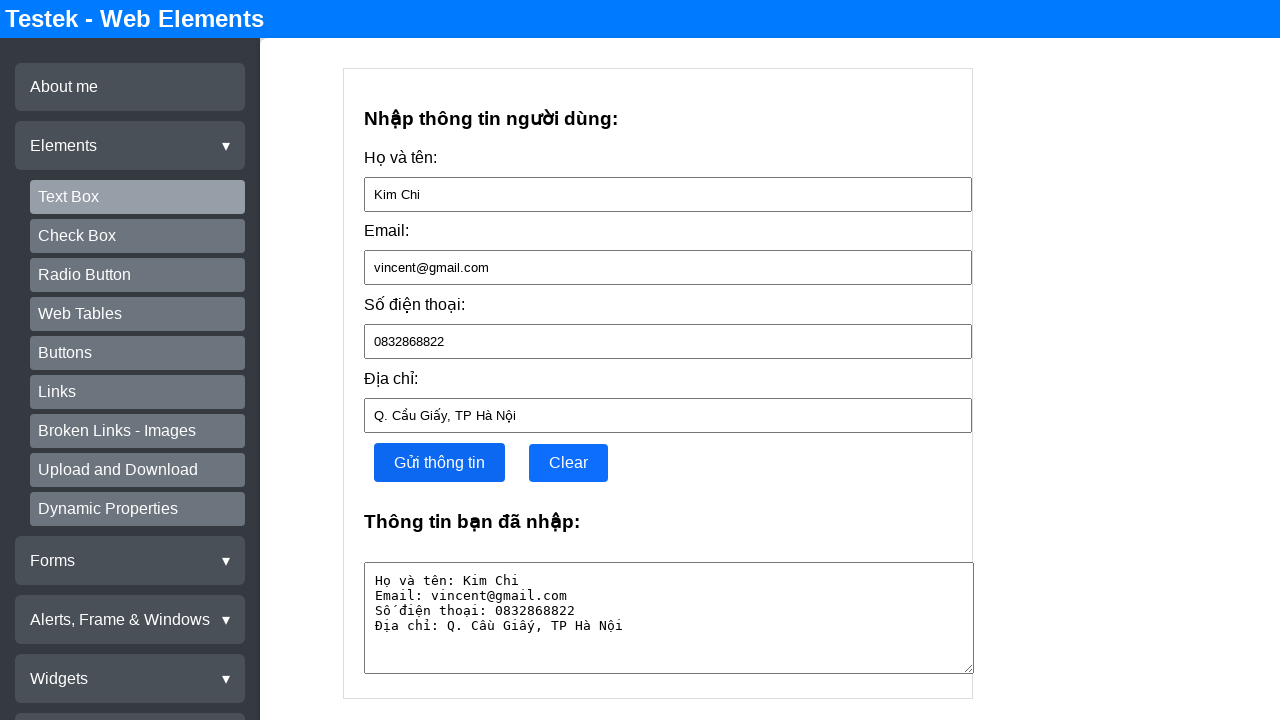

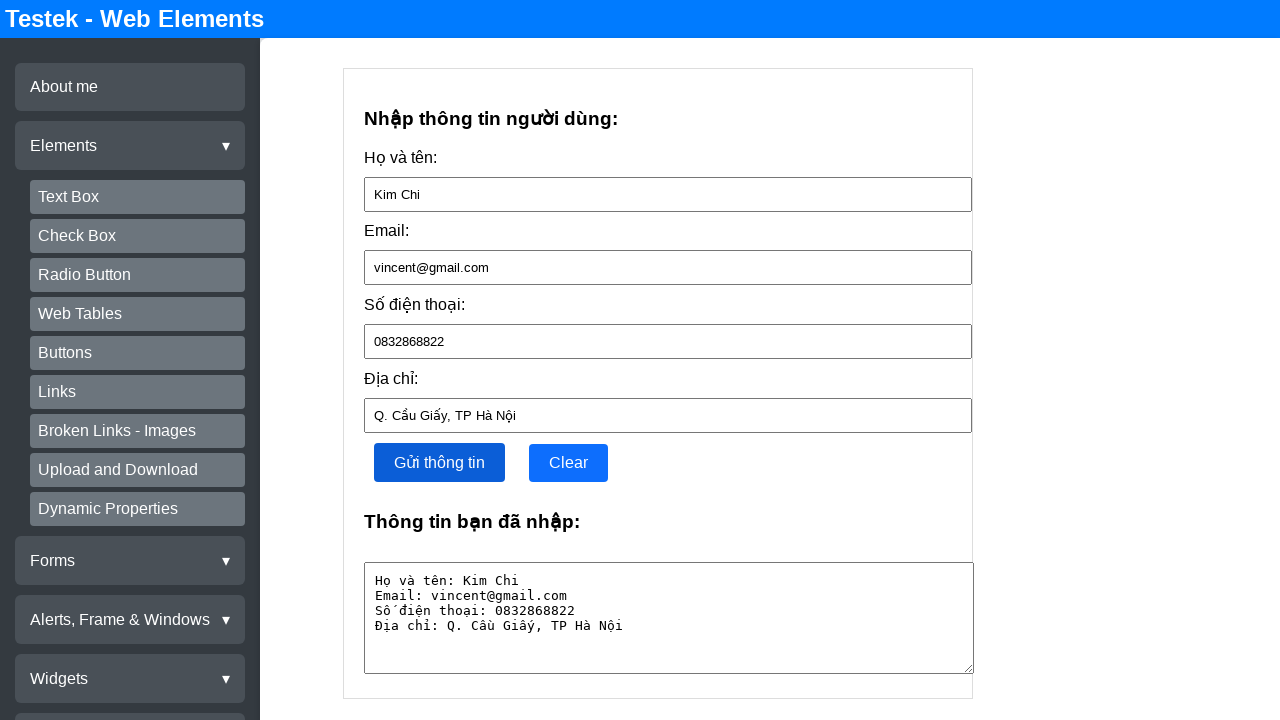